Navigates to the WebDriverIO documentation page for the saveScreenshot API and waits for the page to load

Starting URL: https://webdriver.io/docs/api/browser/saveScreenshot/

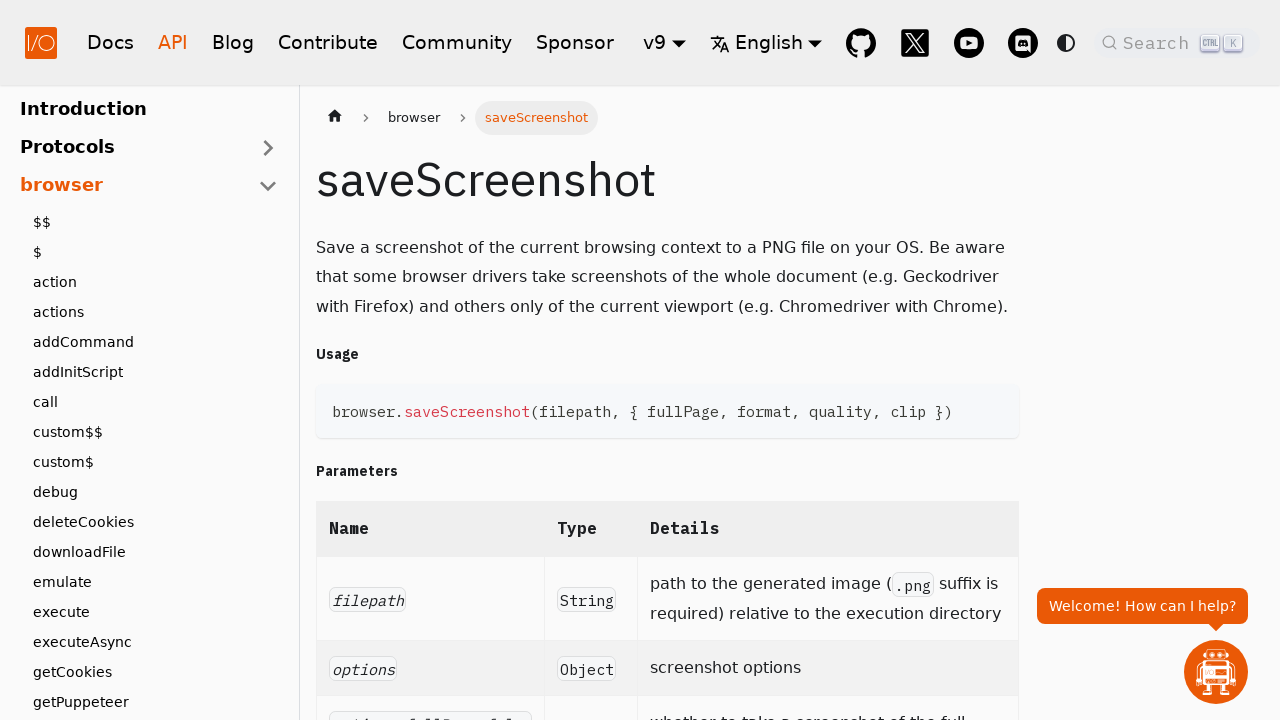

Waited for article element to load on saveScreenshot documentation page
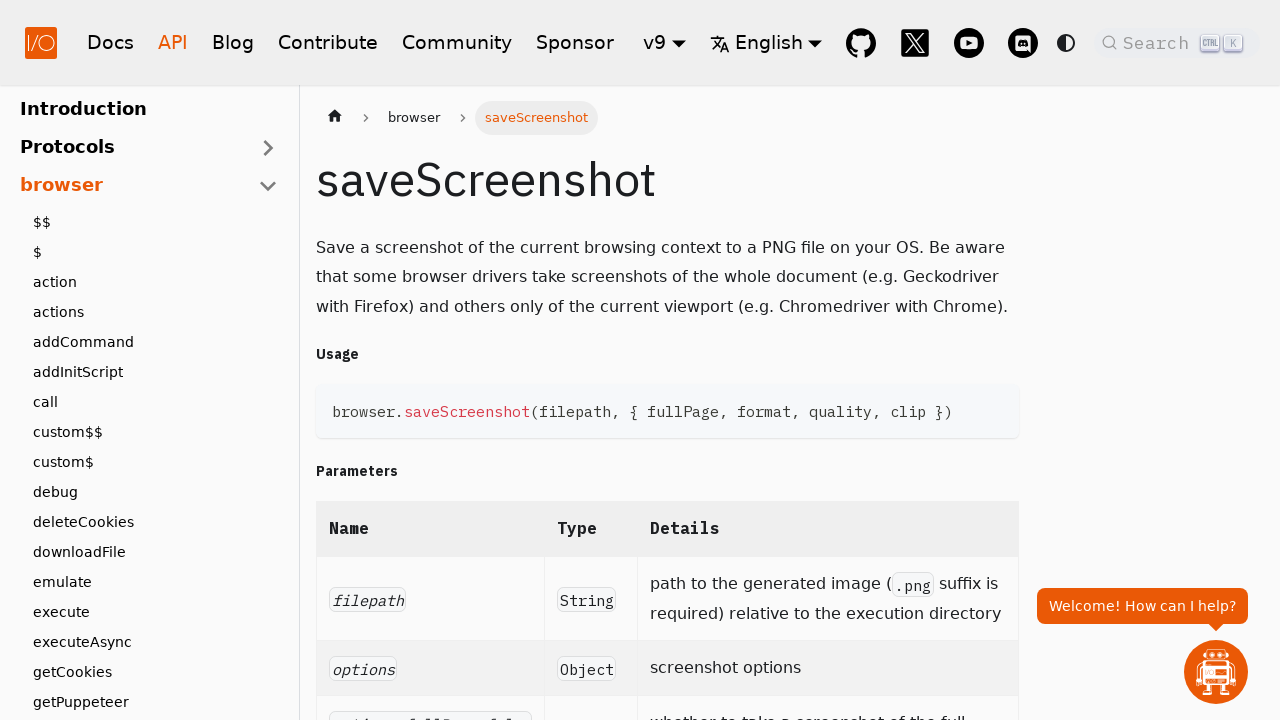

Verified page load by waiting for network idle state
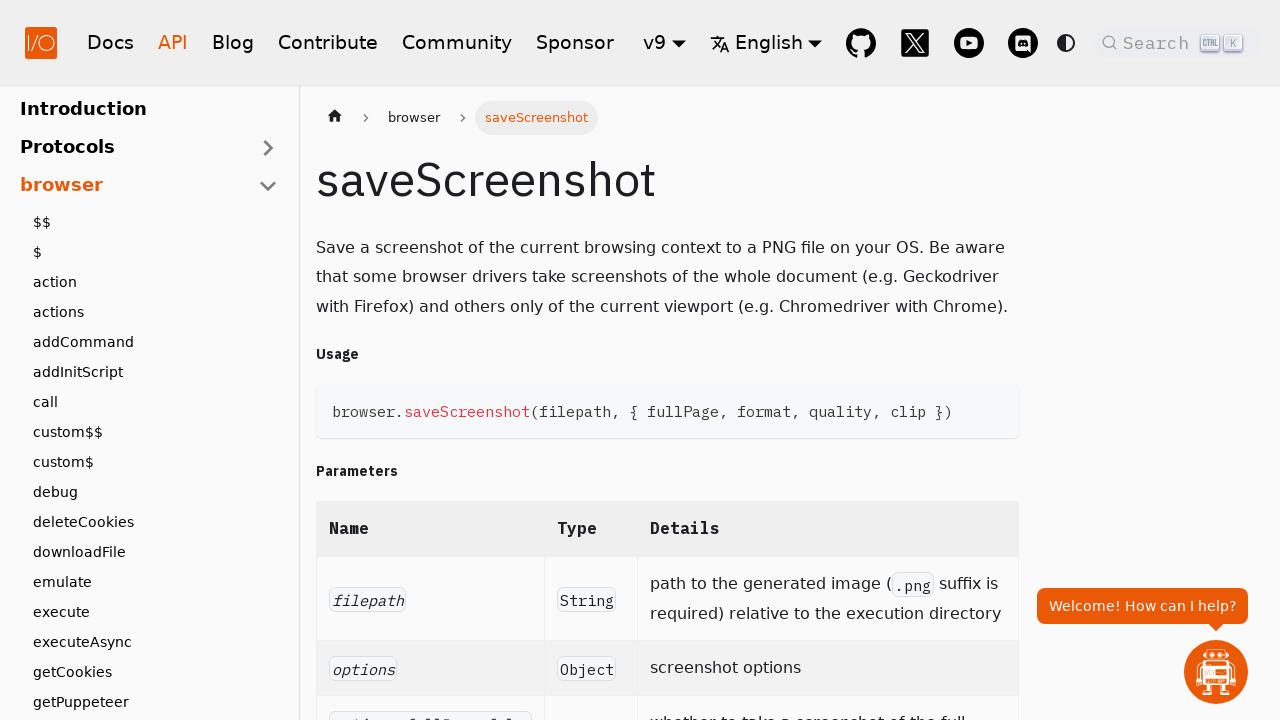

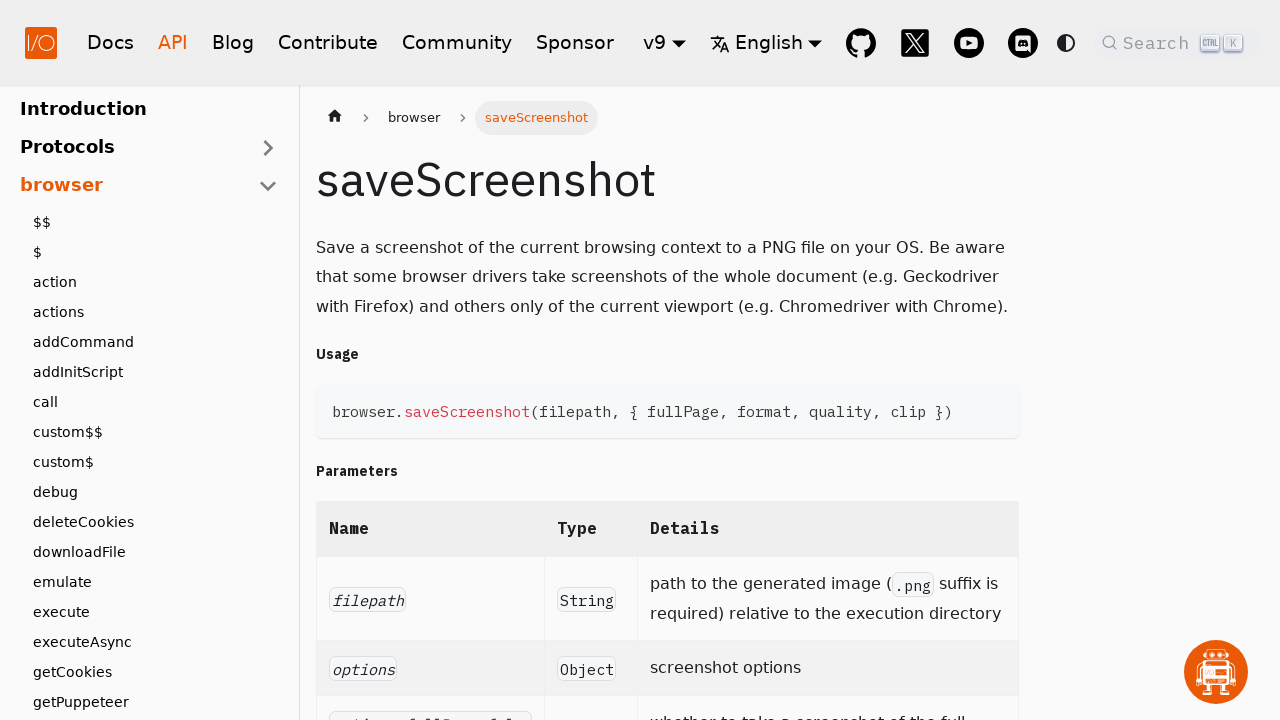